Sets the viewport to iPhone X dimensions and verifies that the desktop navigation bar is NOT visible in mobile view

Starting URL: https://deens-master.now.sh/

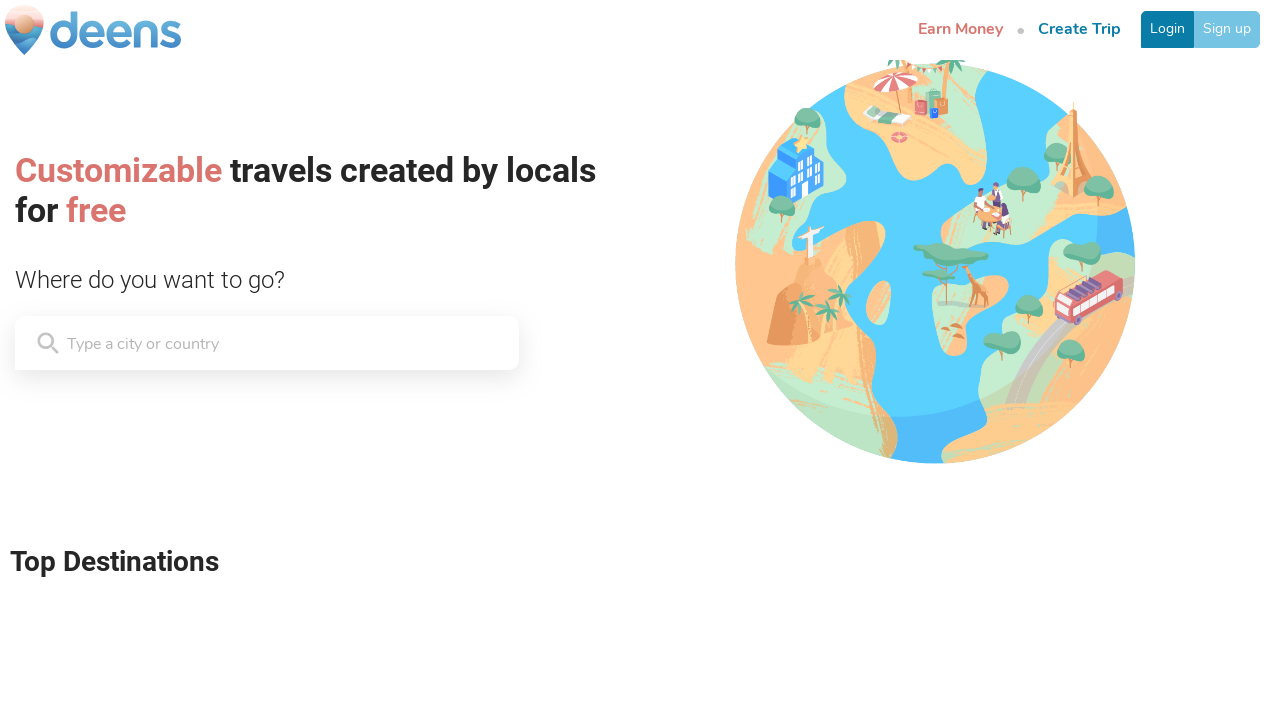

Navigated to https://deens-master.now.sh/
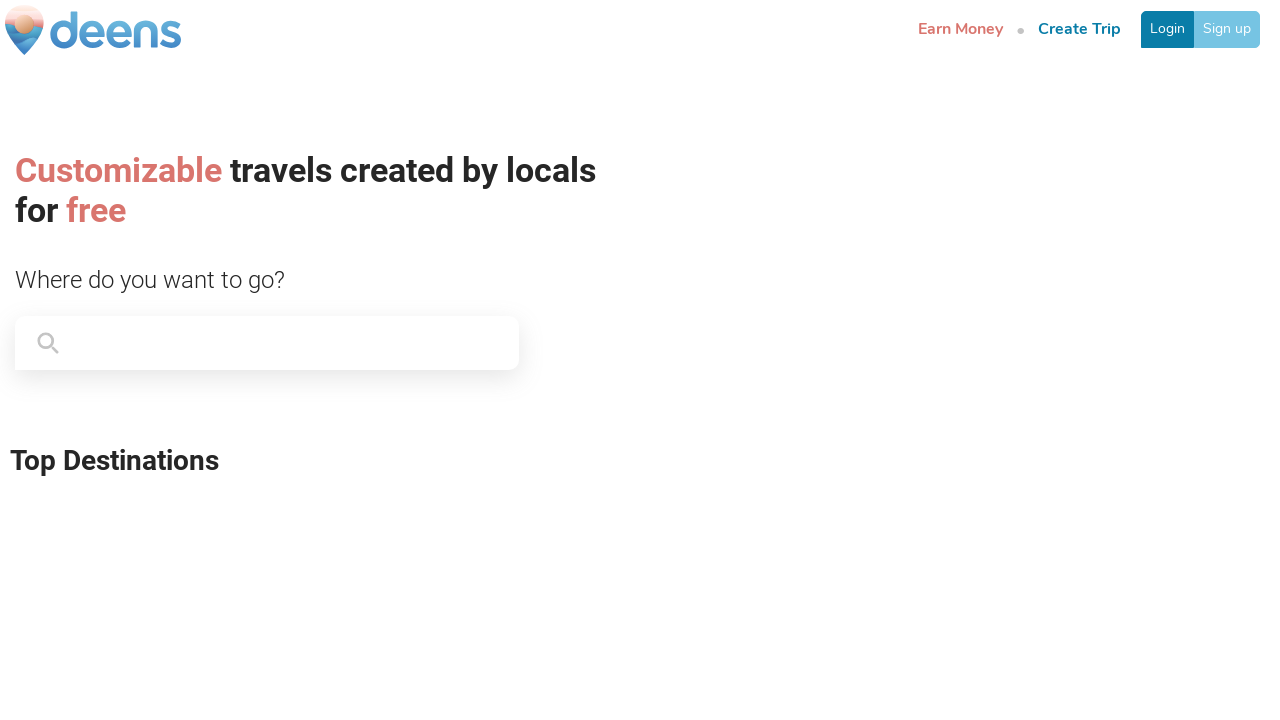

Set viewport to iPhone X dimensions (375x812)
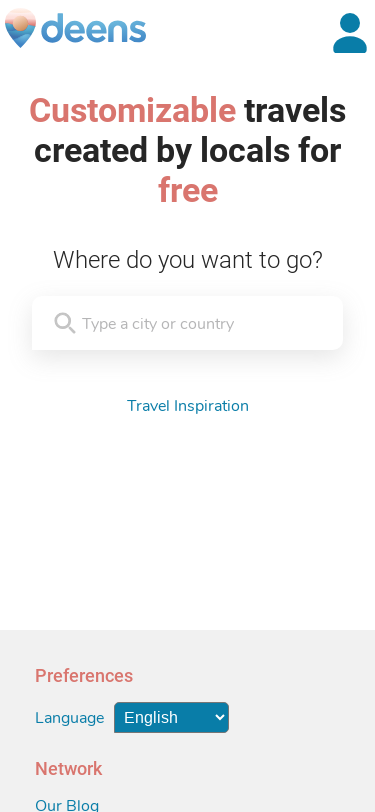

Waited 500ms for page to adjust to mobile viewport
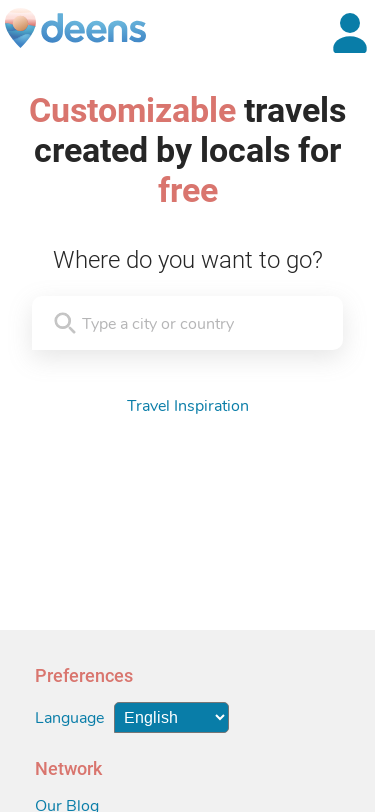

Located desktop navigation bar element
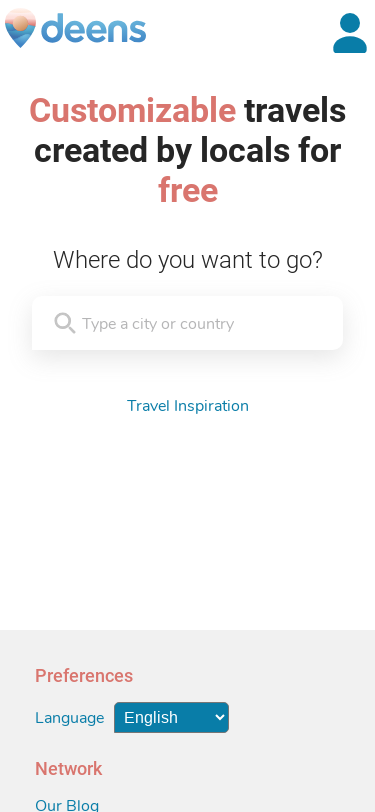

Verified that desktop navigation bar is NOT visible in mobile view
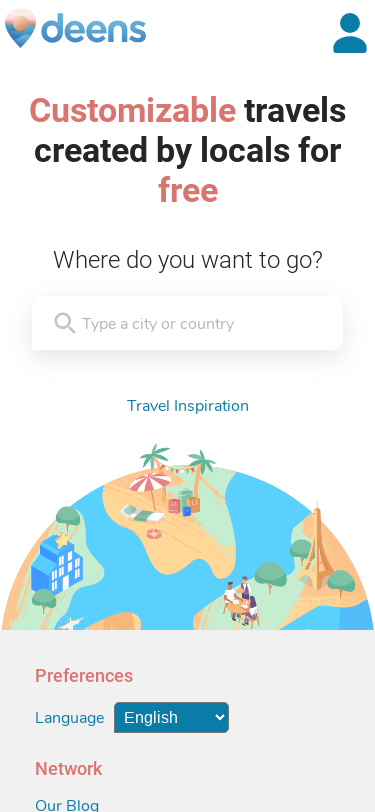

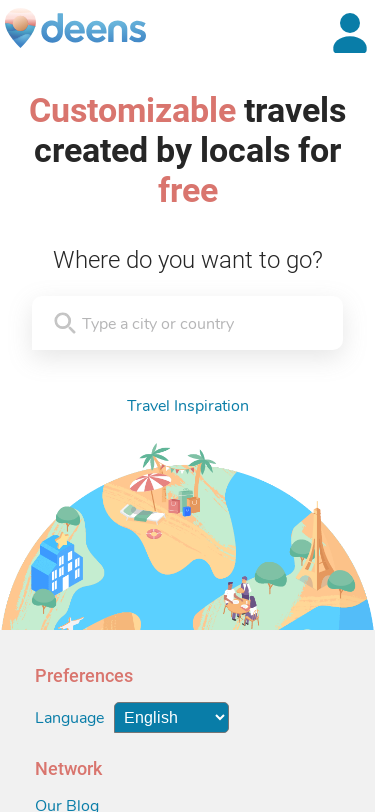